Demonstrates browser window handling by clicking a link that opens a new window, then iterating through windows and closing the child window based on its title.

Starting URL: https://opensource-demo.orangehrmlive.com/web/index.php/auth/login

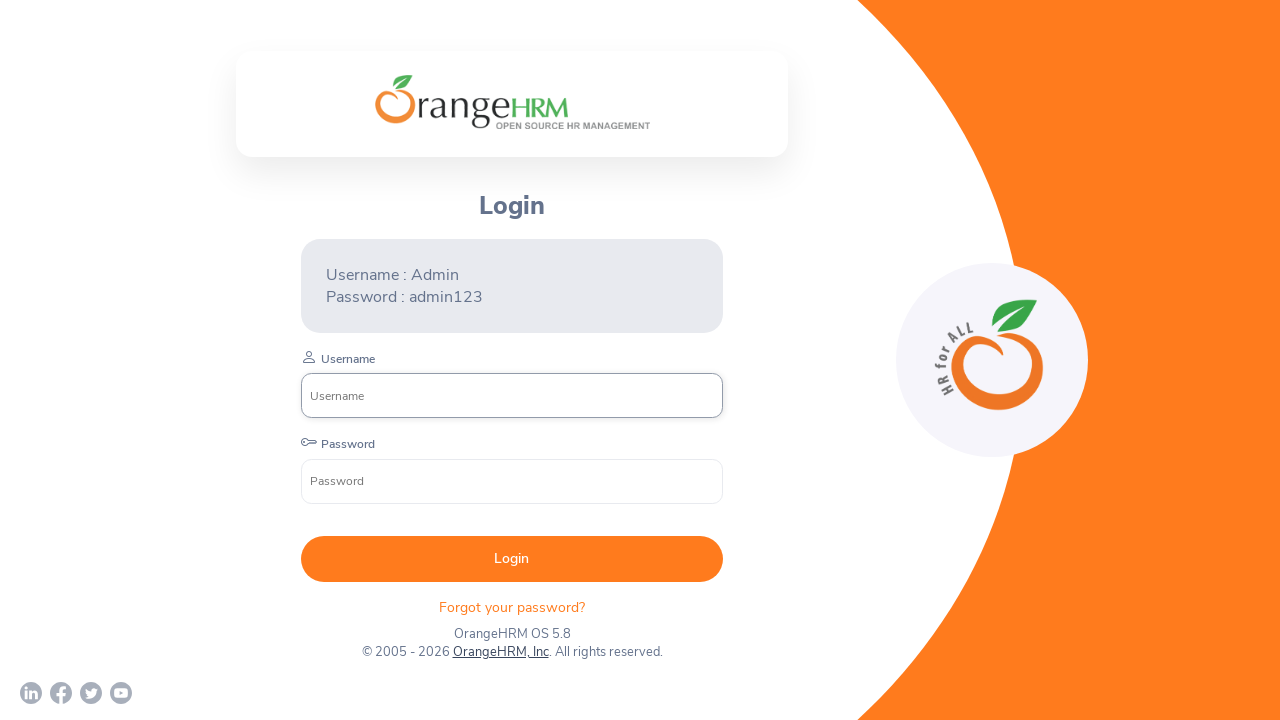

Clicked OrangeHRM, Inc link and new window opened at (500, 652) on xpath=//a[normalize-space()='OrangeHRM, Inc']
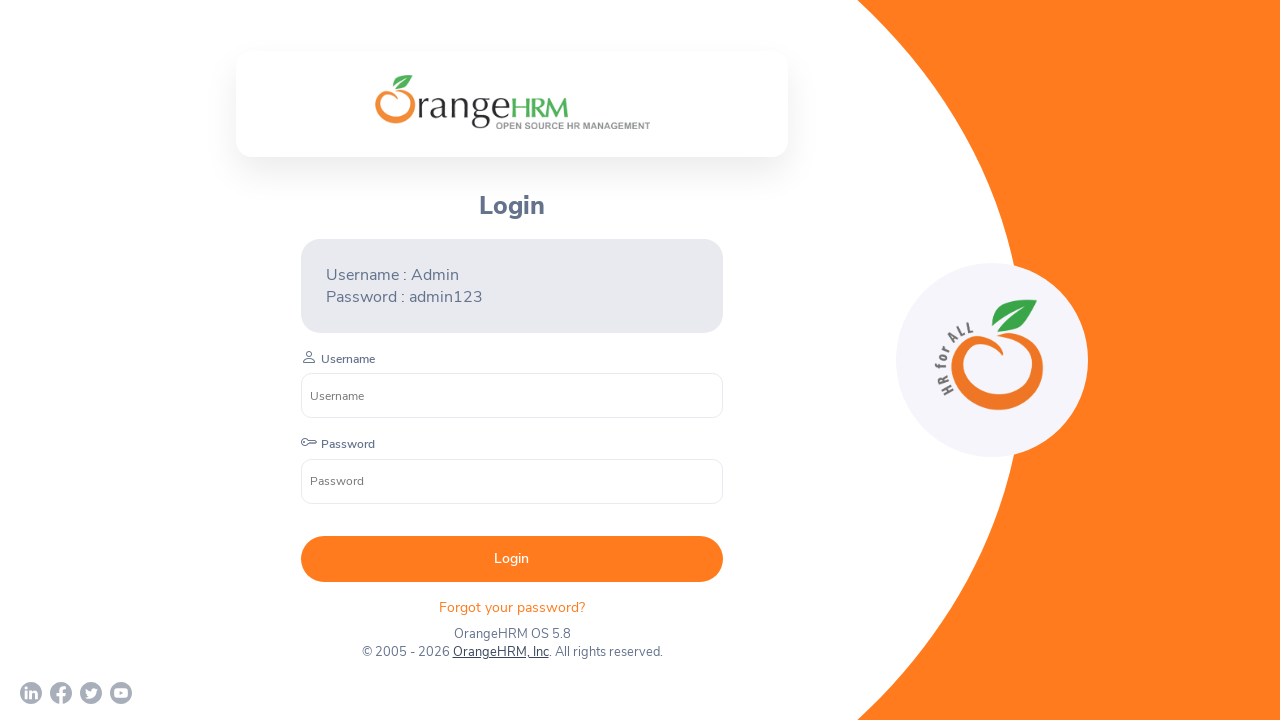

New page loaded successfully
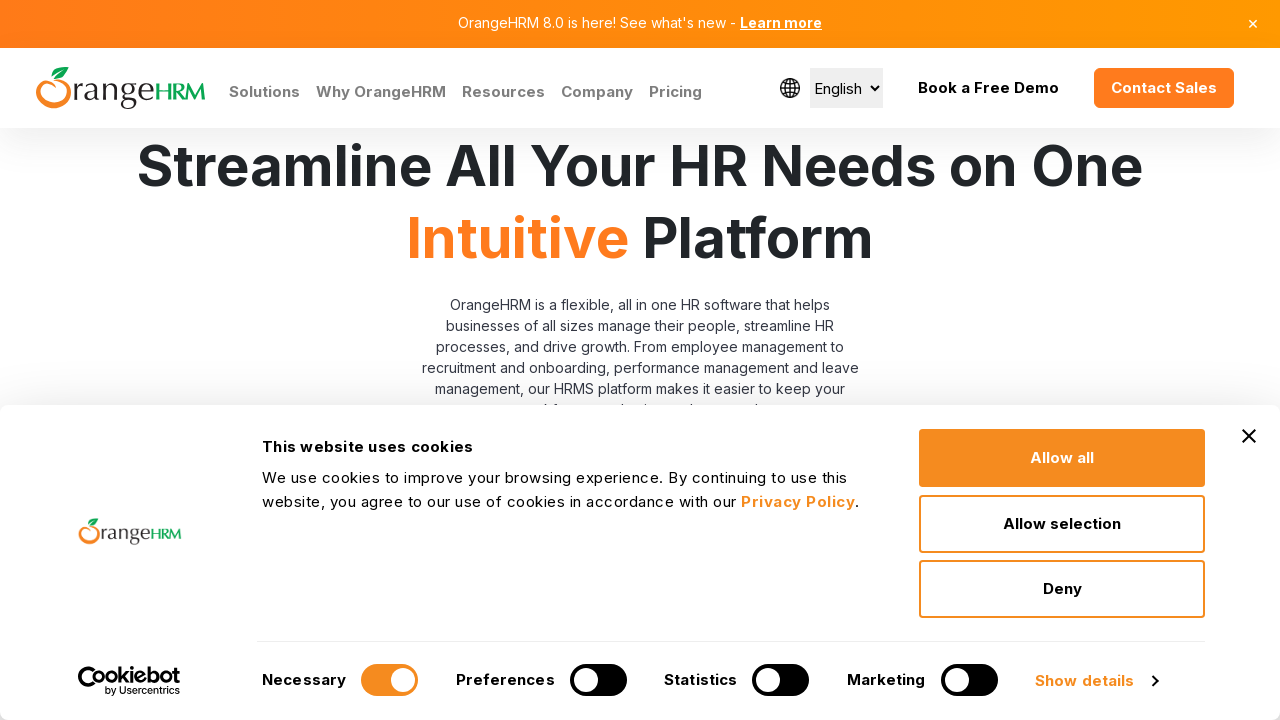

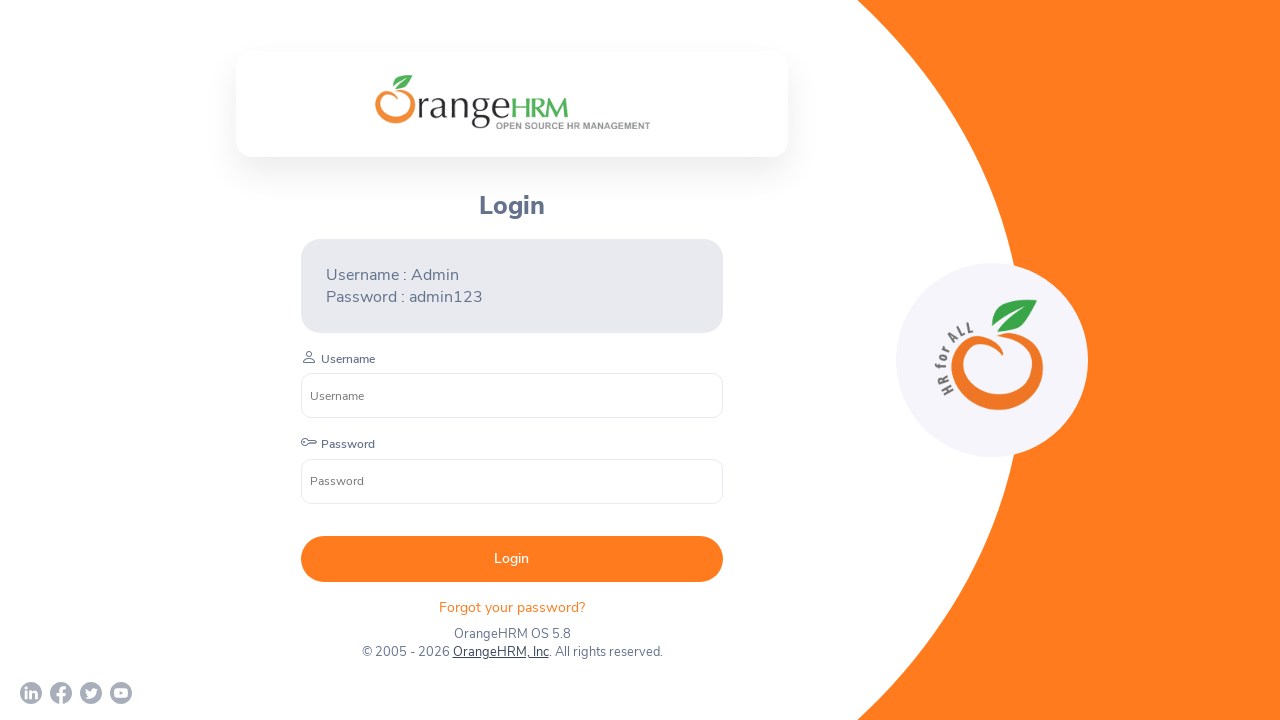